Waits for a price to reach $100, then books and solves a mathematical problem by calculating a value and submitting the answer

Starting URL: http://suninjuly.github.io/explicit_wait2.html

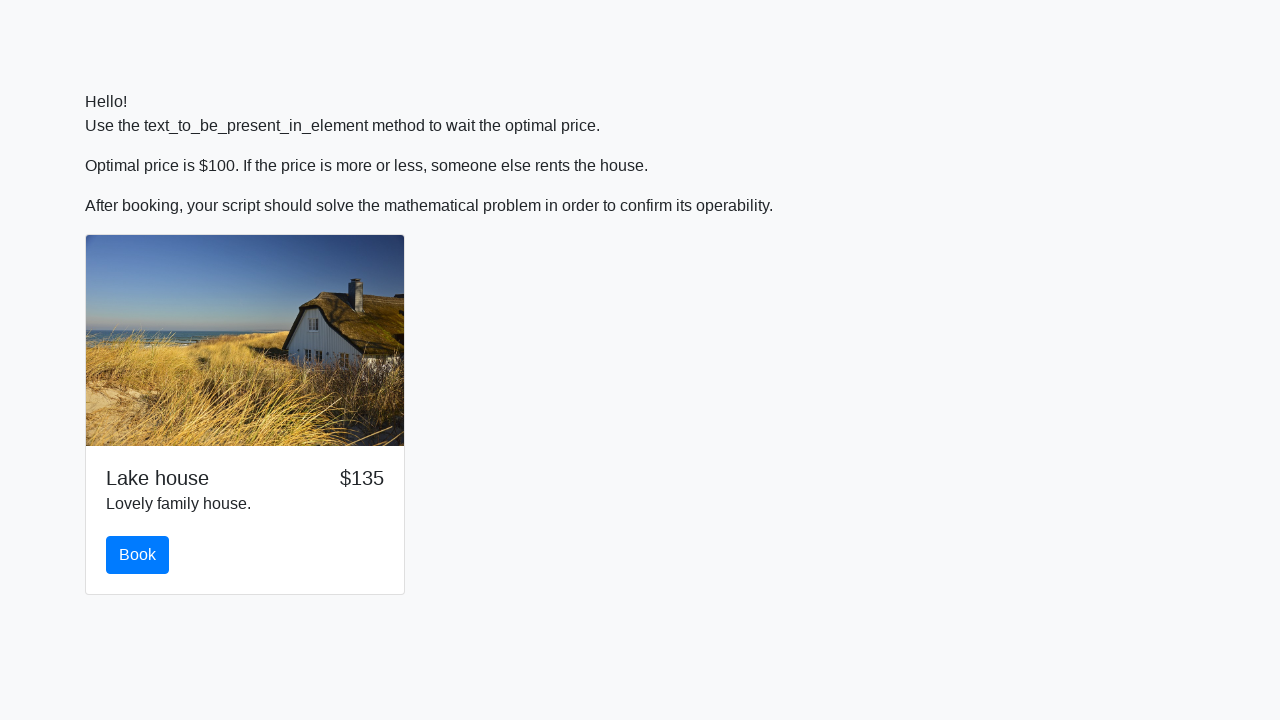

Waited for price to reach $100
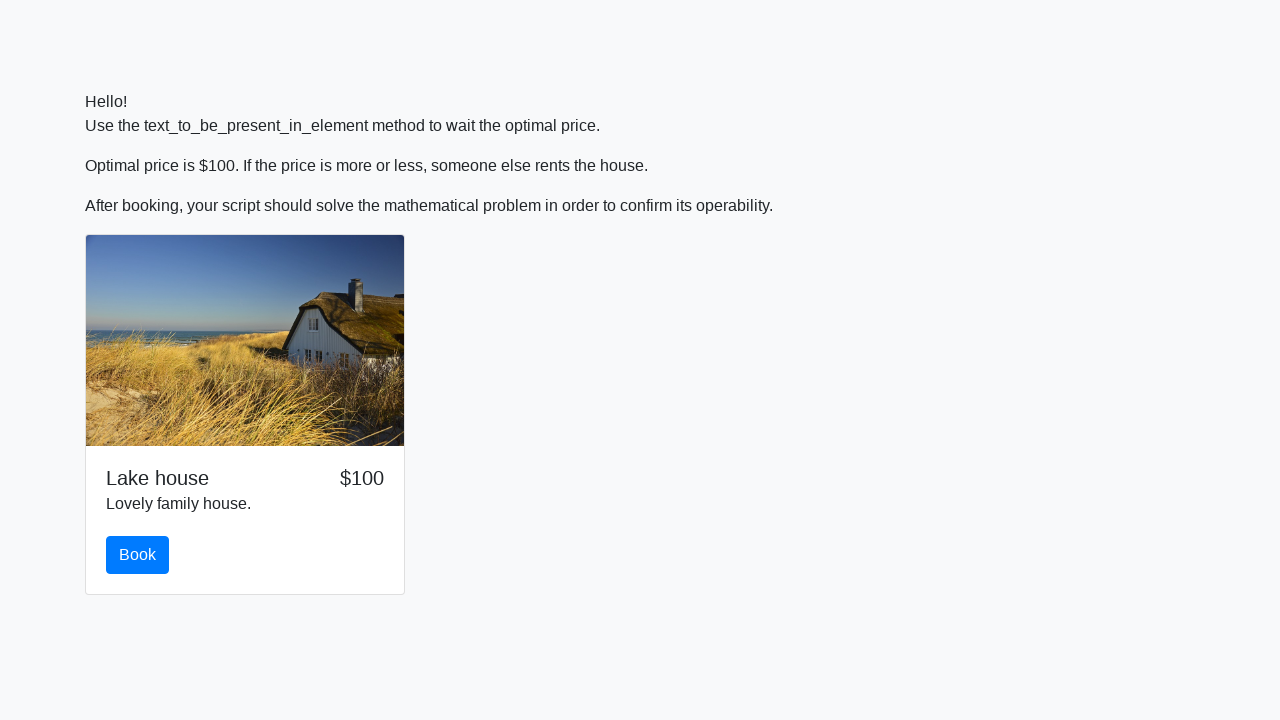

Clicked the Book button at (138, 555) on #book
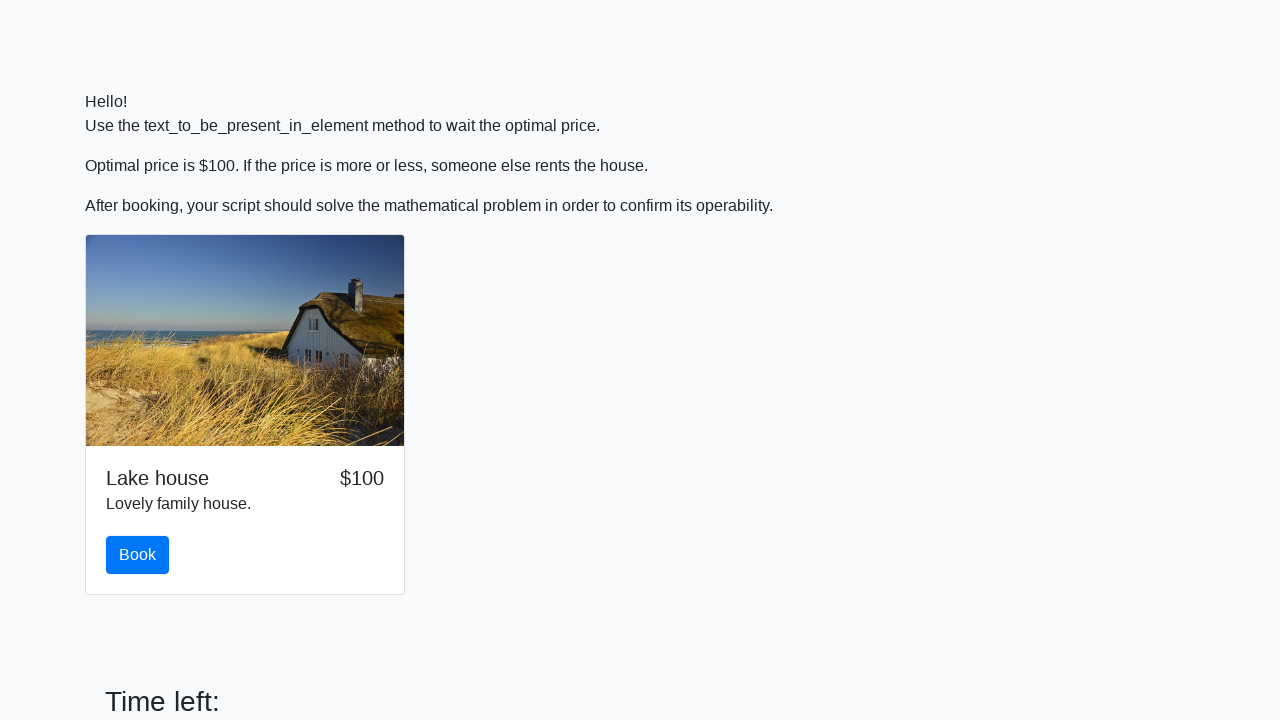

Retrieved x value: 255
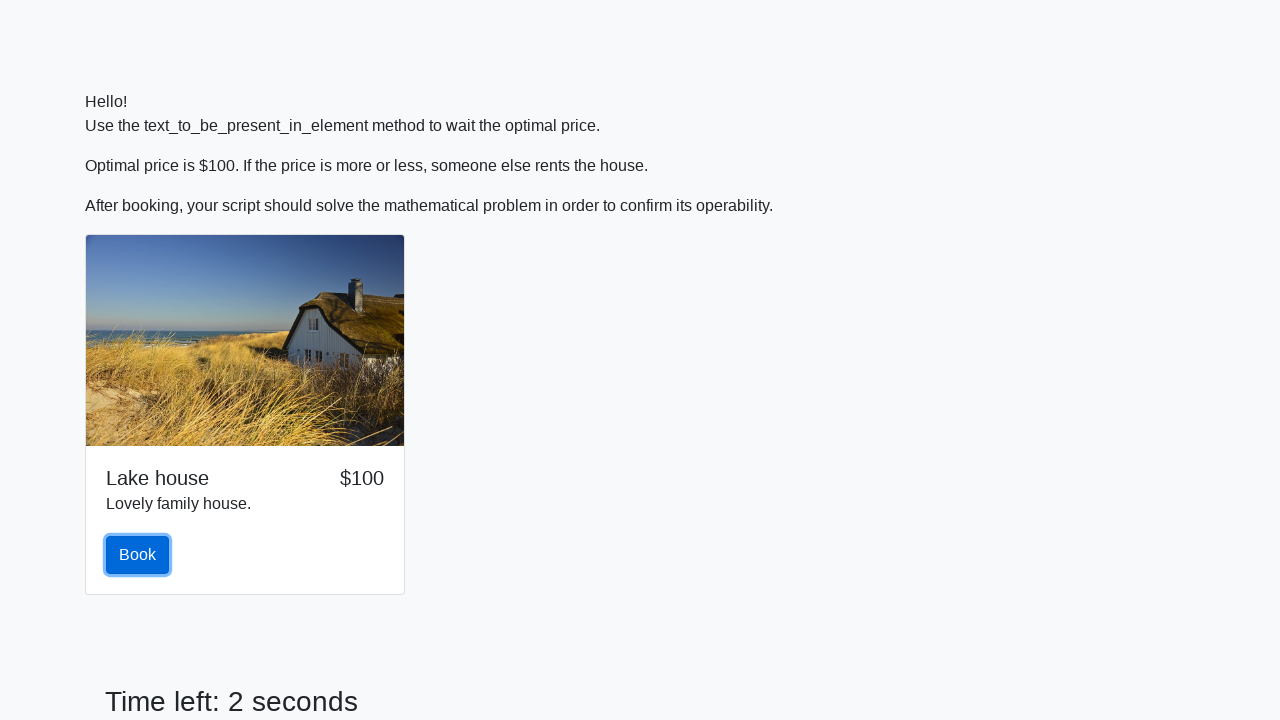

Calculated y value: 1.8044617227878834
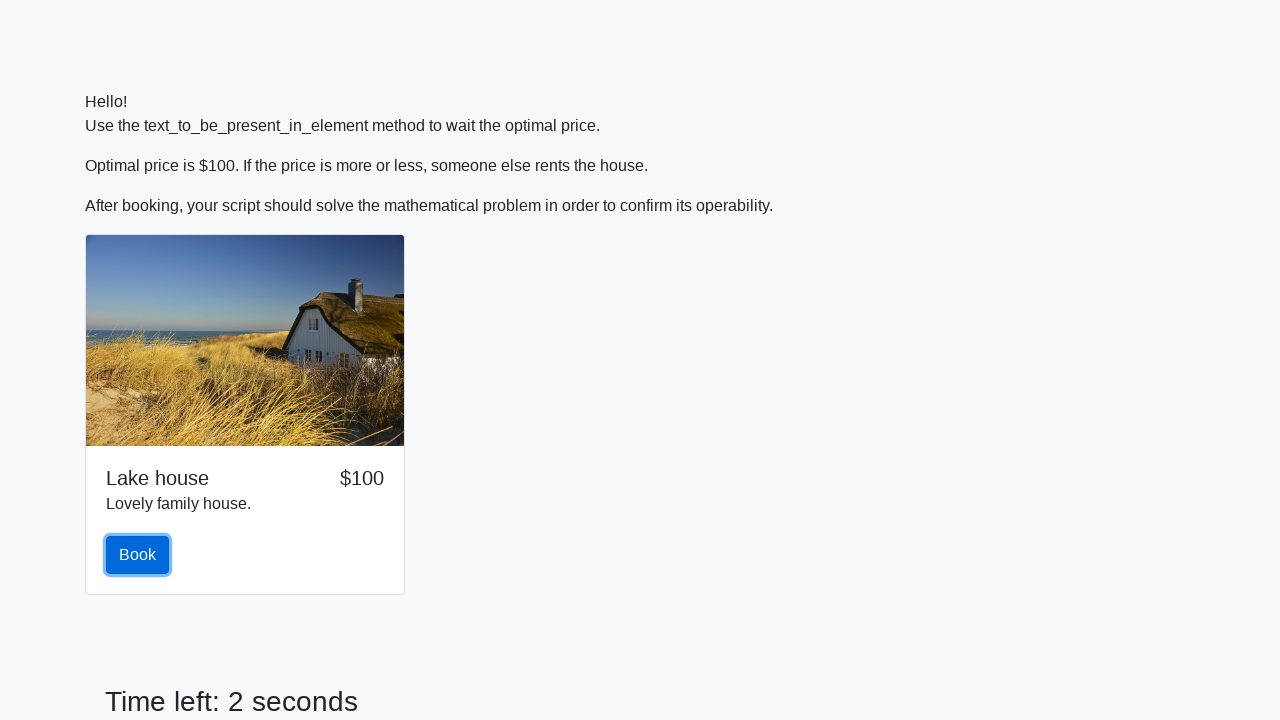

Filled answer field with calculated value on #answer
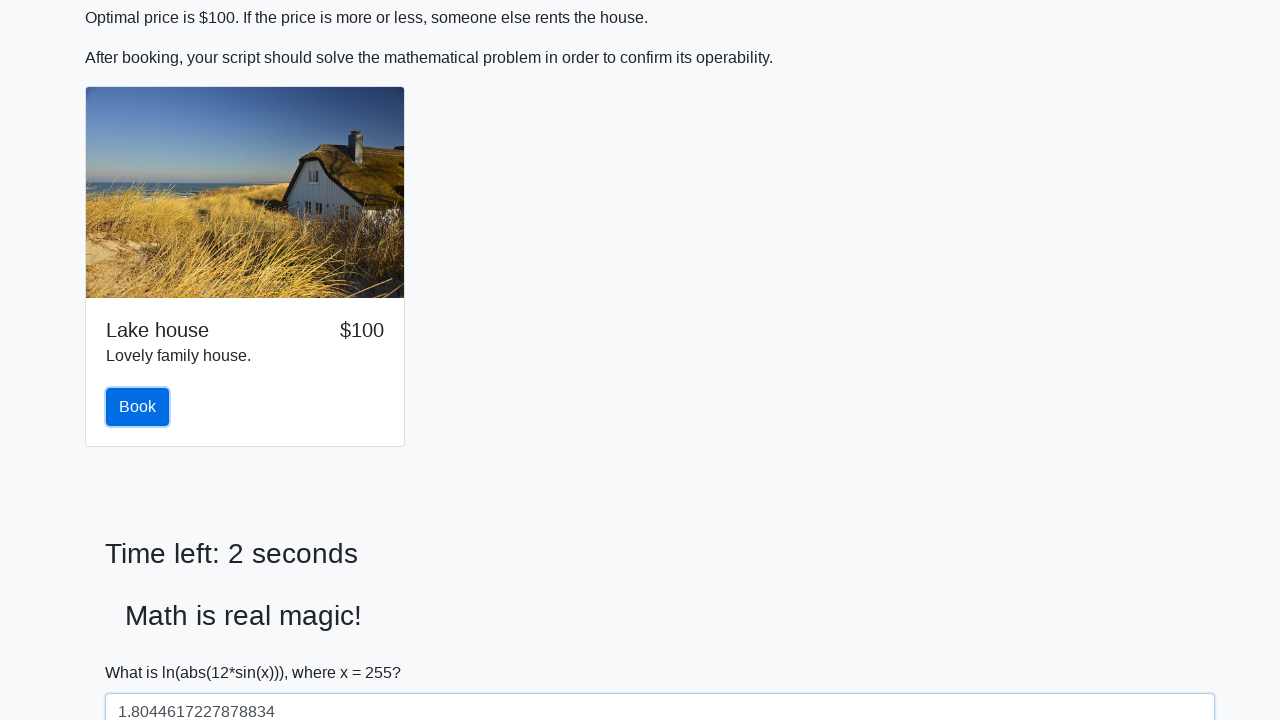

Clicked the Submit button at (143, 651) on #solve
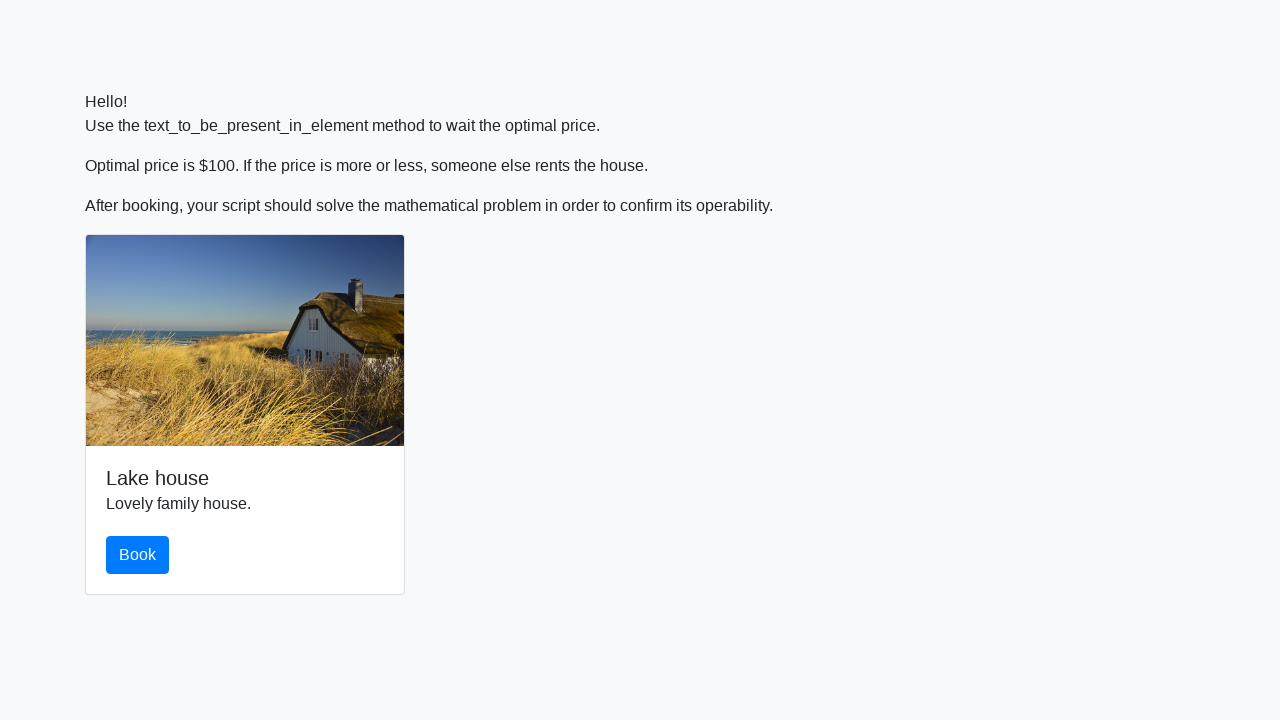

Waited 2 seconds to see the result
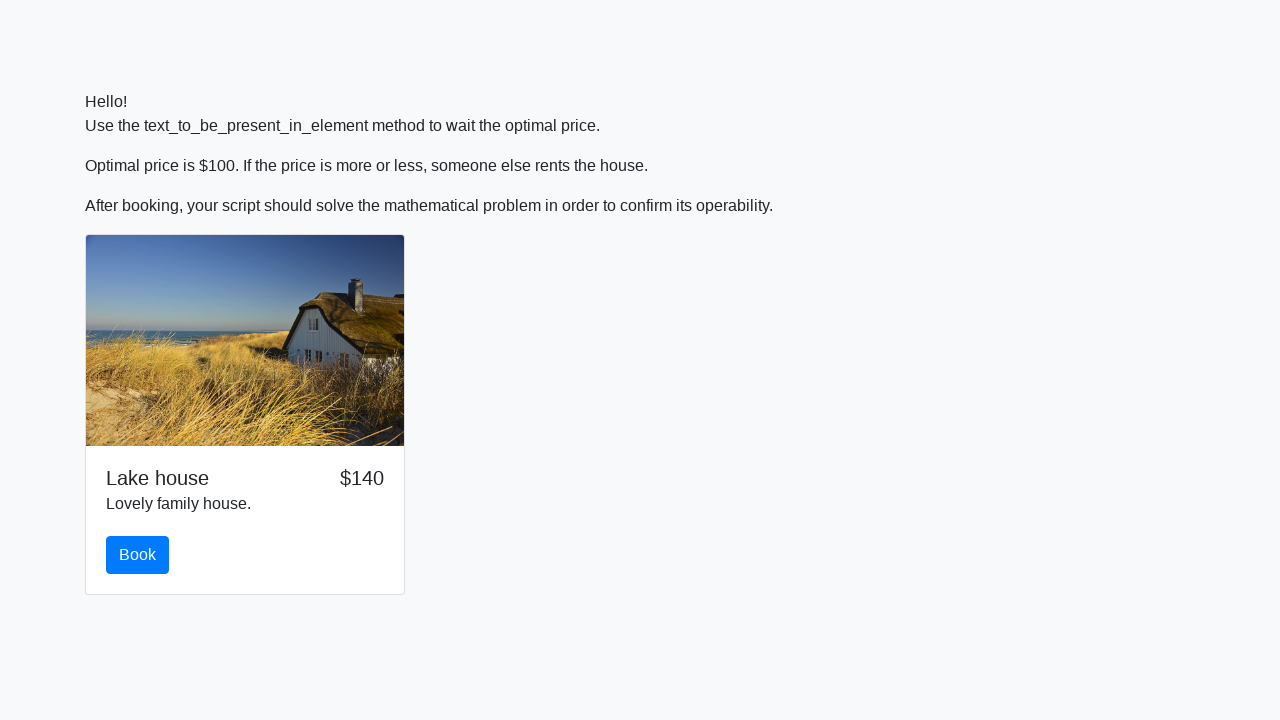

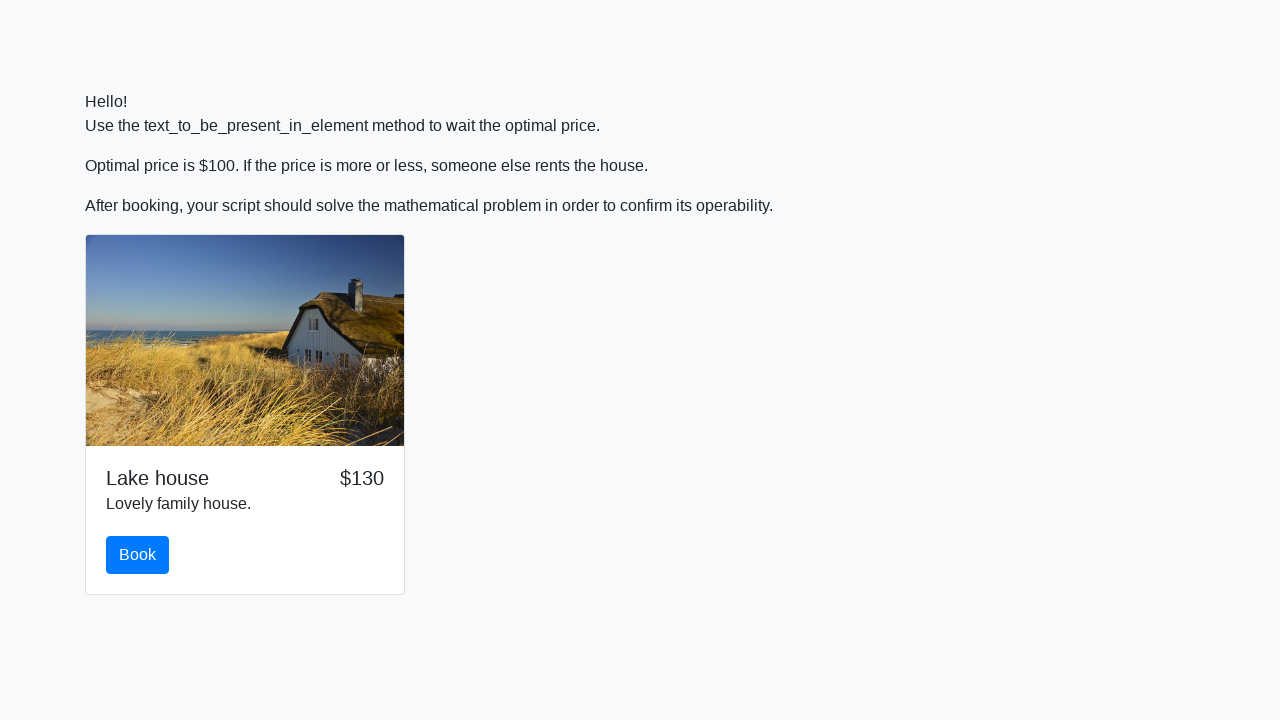